Tests the DemoQA text box form by navigating to the Elements section, clicking on Text Box, filling in personal details (name, email, current address, permanent address), submitting the form, and verifying the output data is displayed correctly.

Starting URL: https://demoqa.com/

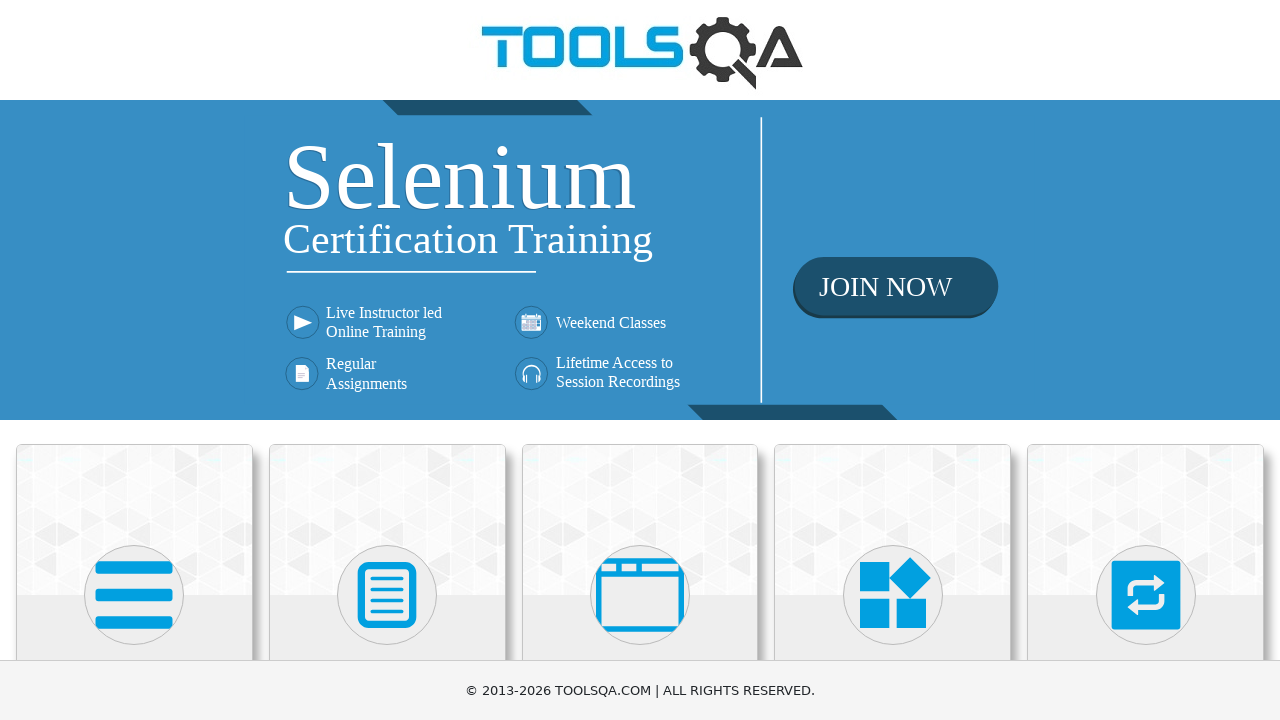

Clicked on Elements card at (134, 360) on text=Elements
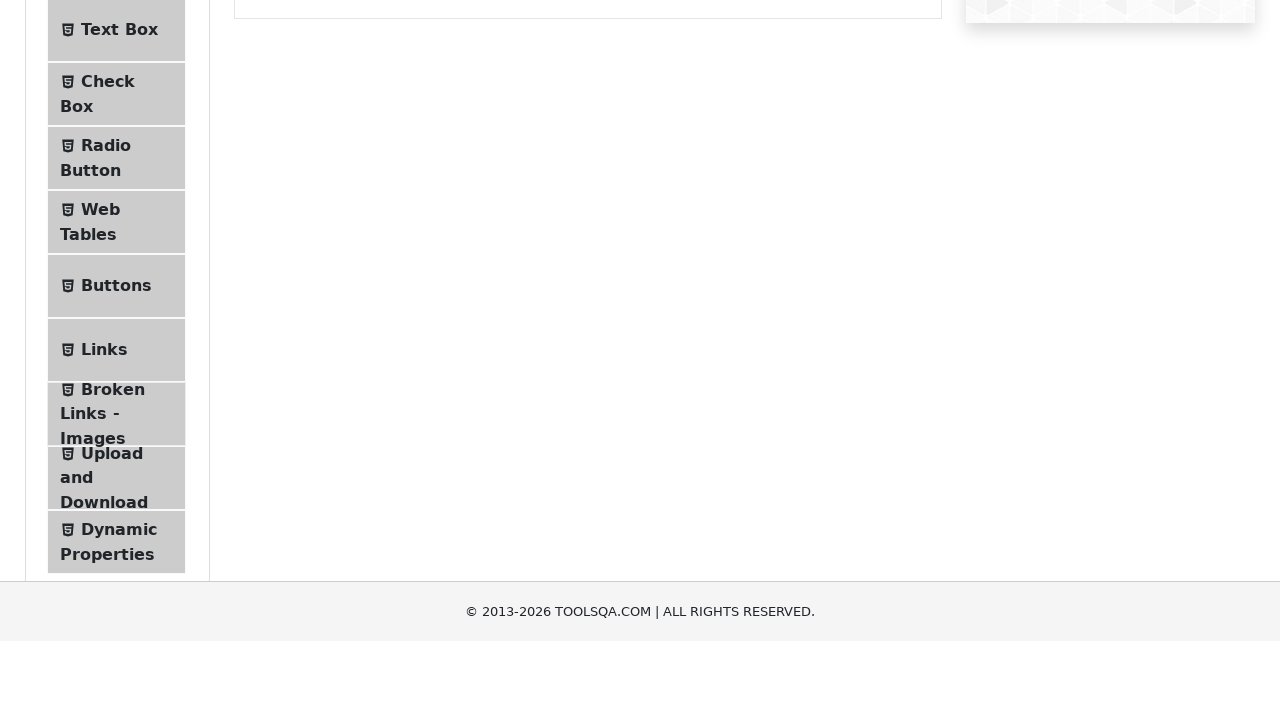

Clicked on Text Box menu item at (119, 261) on text=Text Box
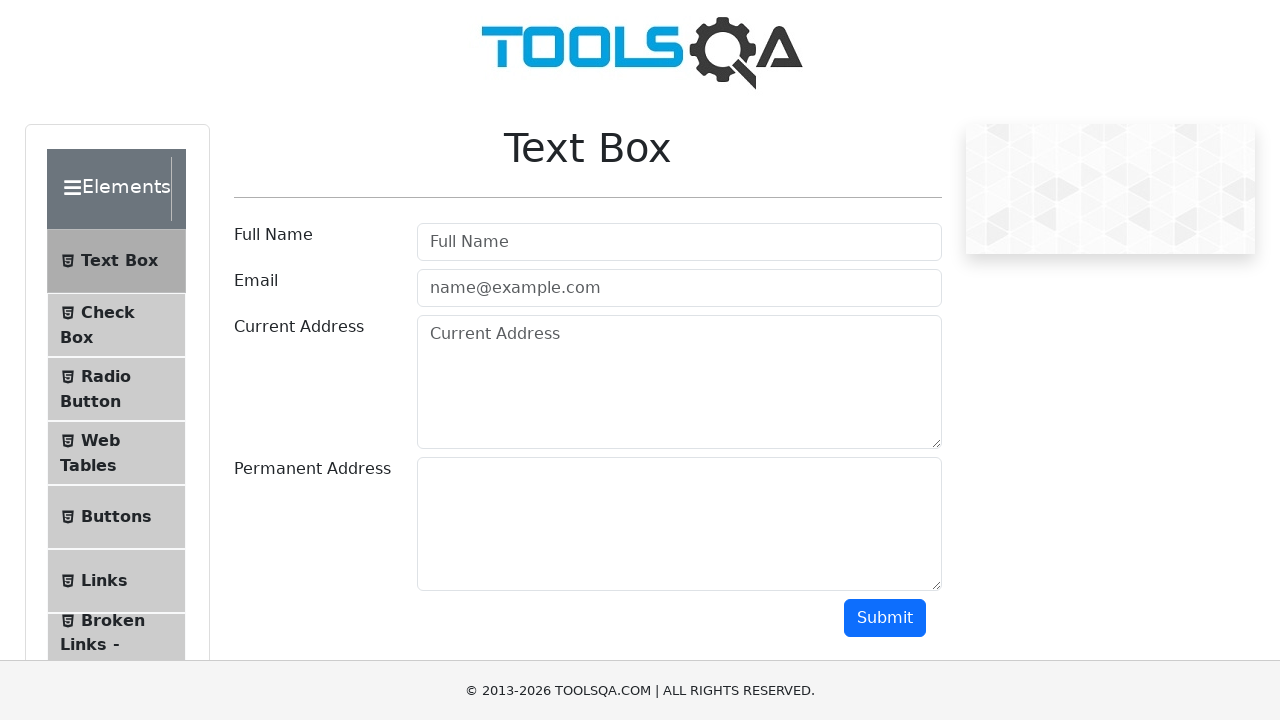

Filled username field with 'John Smith' on #userName
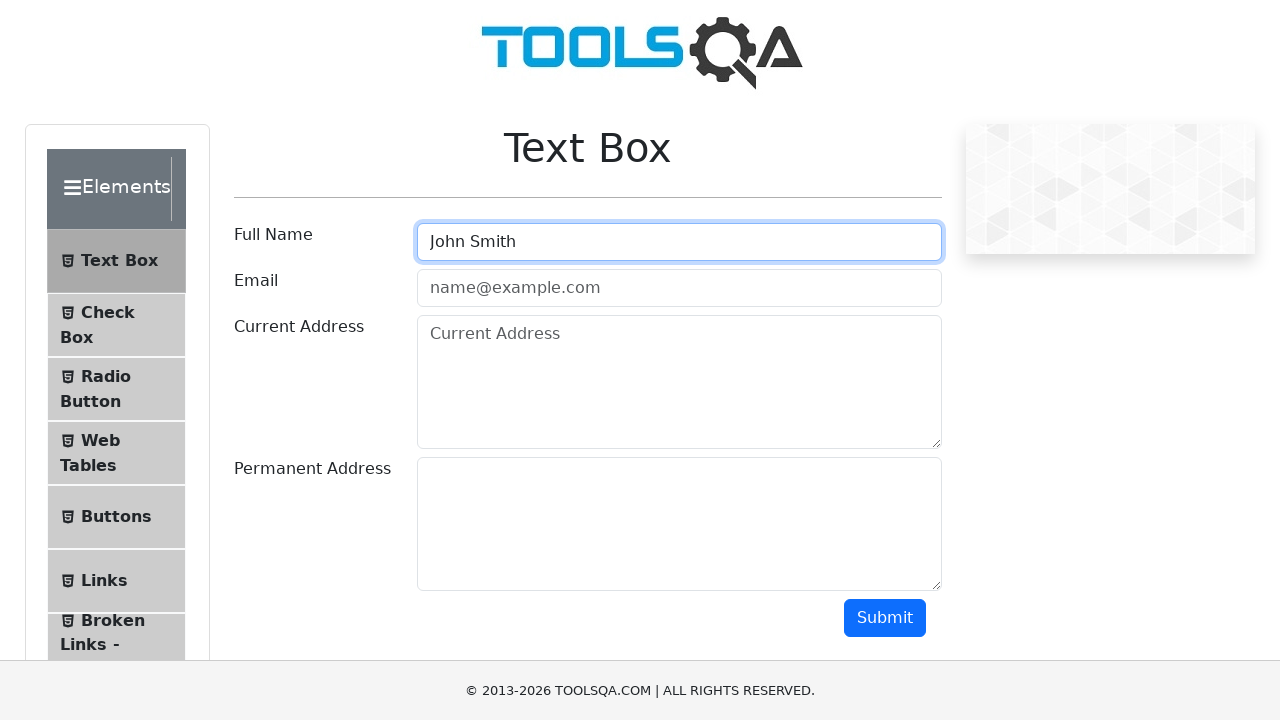

Filled email field with 'johnsmith@example.com' on #userEmail
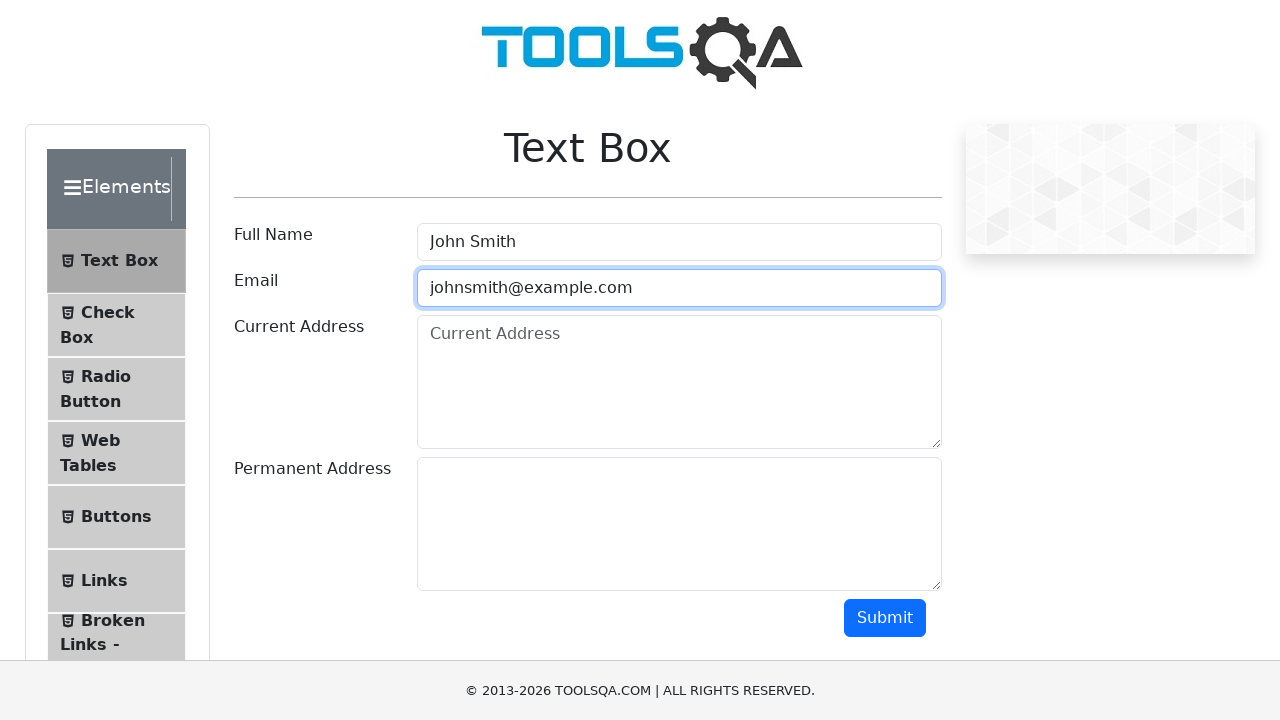

Filled current address field with '123 Main Street, New York, NY 10001' on #currentAddress
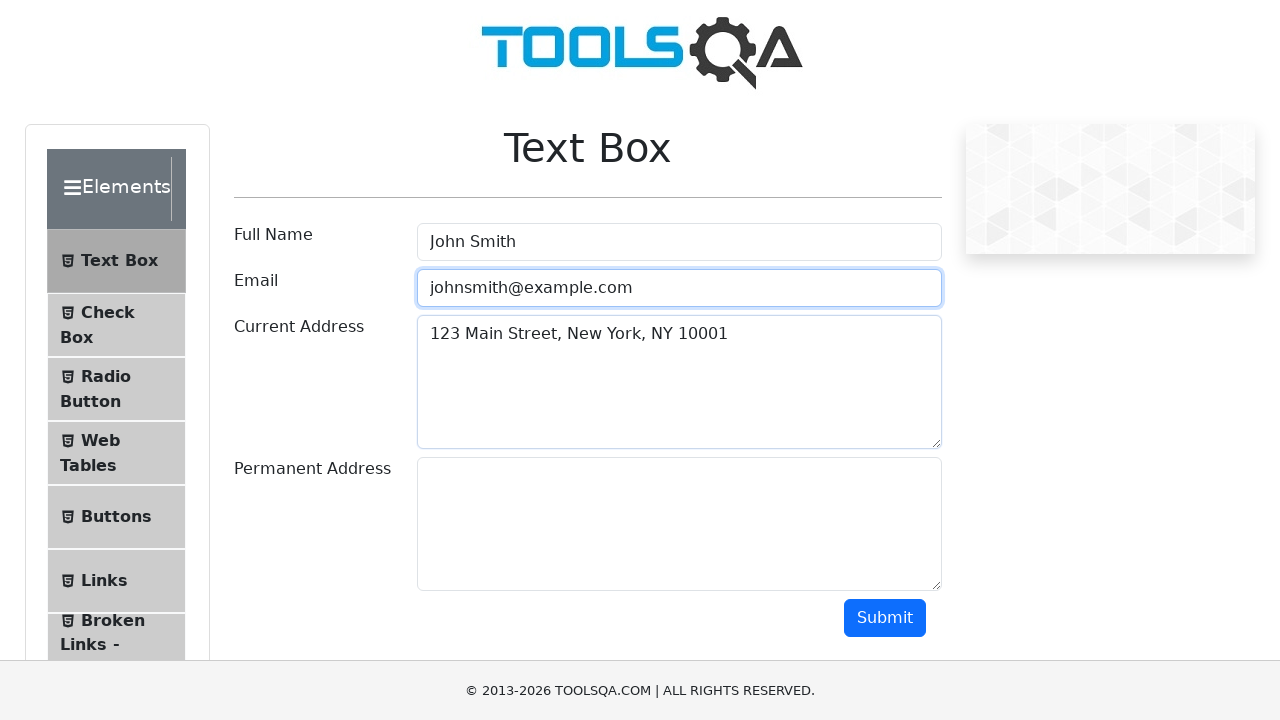

Filled permanent address field with '456 Oak Avenue, Los Angeles, CA 90001' on #permanentAddress
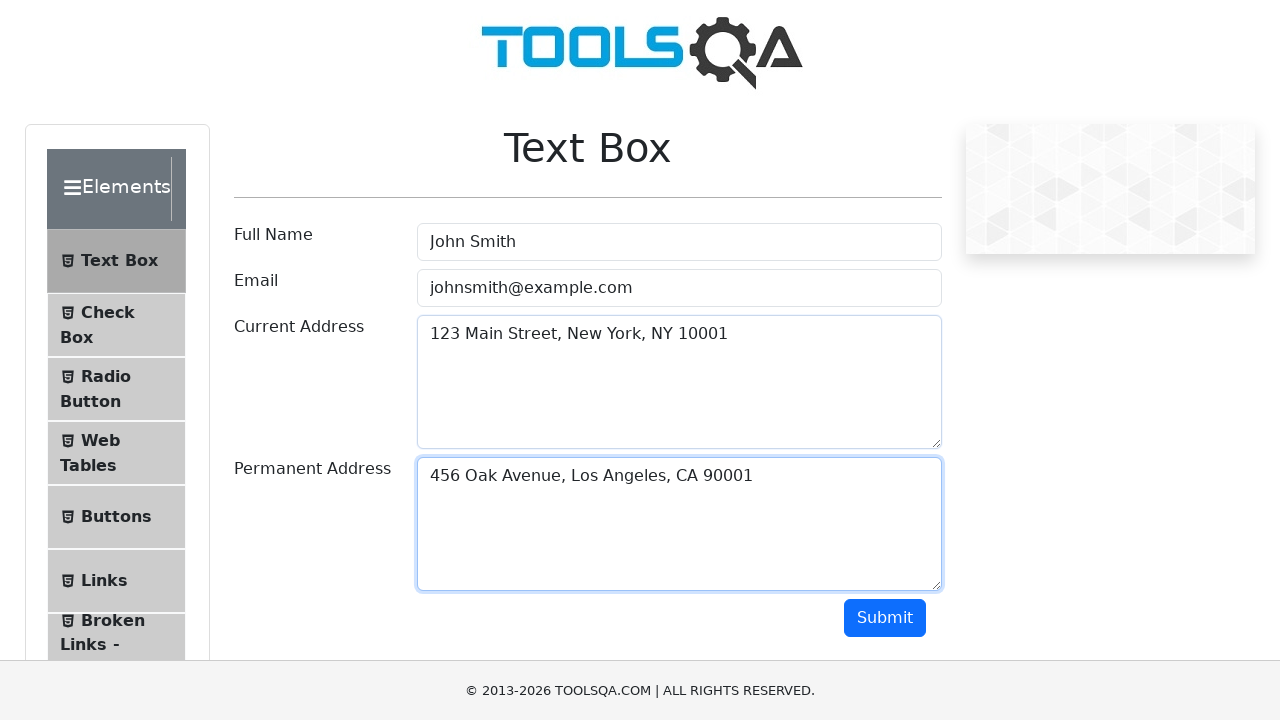

Clicked on Submit button to submit the form at (885, 618) on #submit
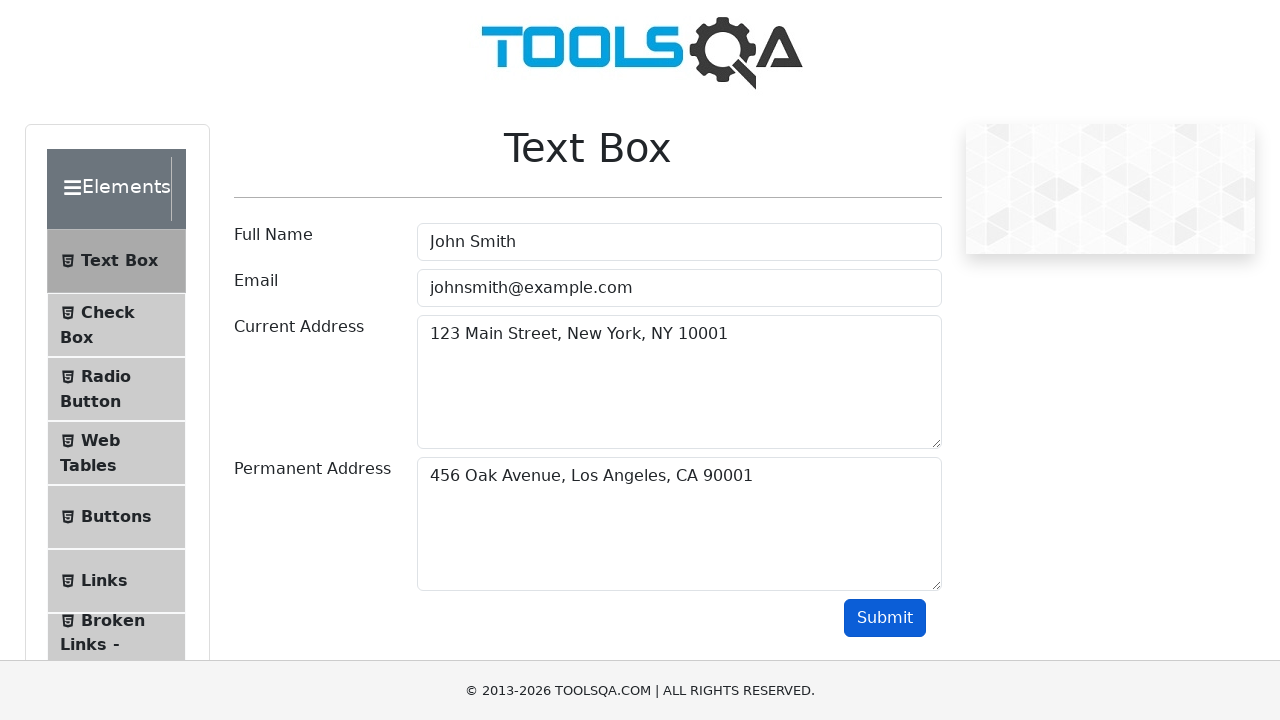

Output section loaded and displayed
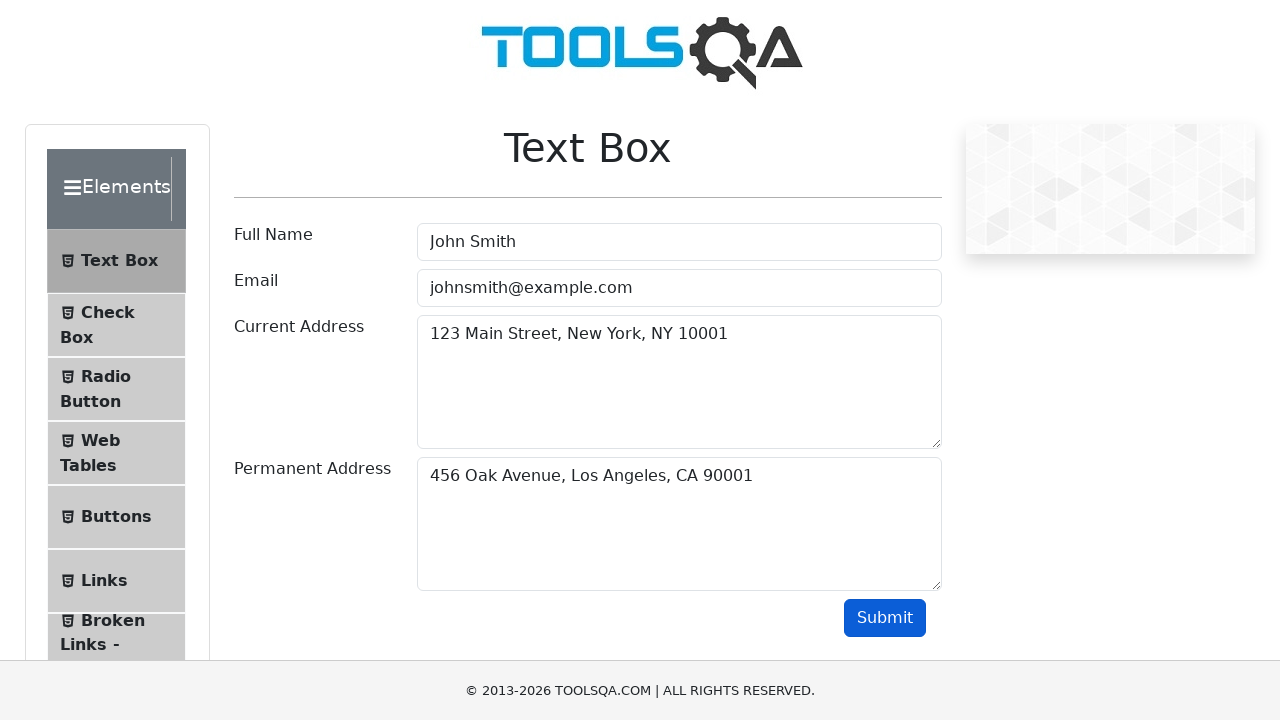

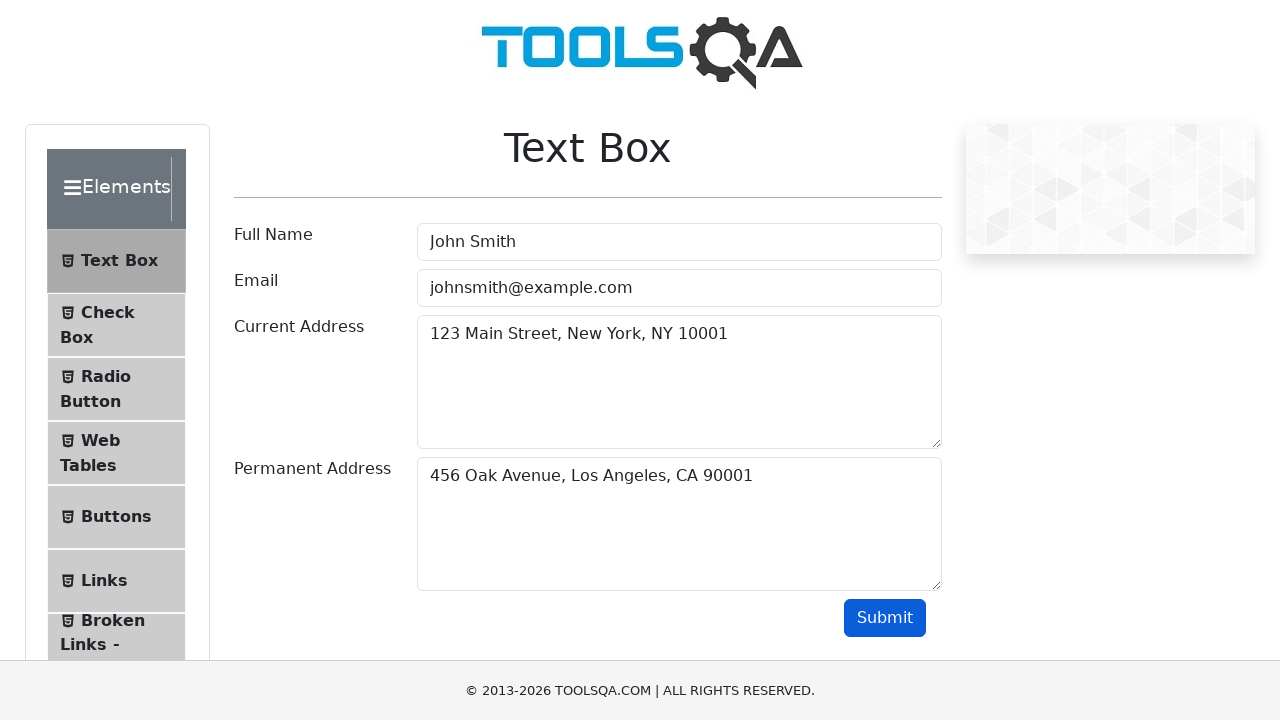